Tests browser navigation functionality by navigating between e-commerce sites and using back/refresh functions

Starting URL: https://www.flipkart.com/

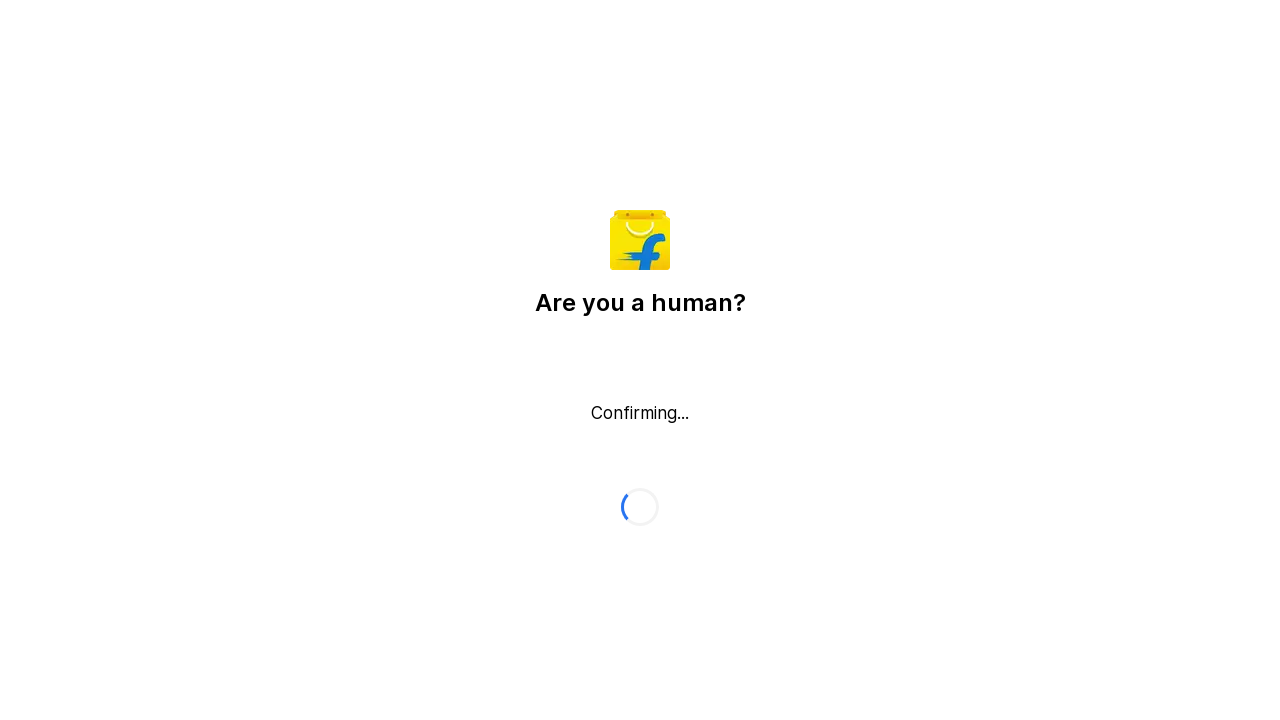

Navigated to Myntra e-commerce site
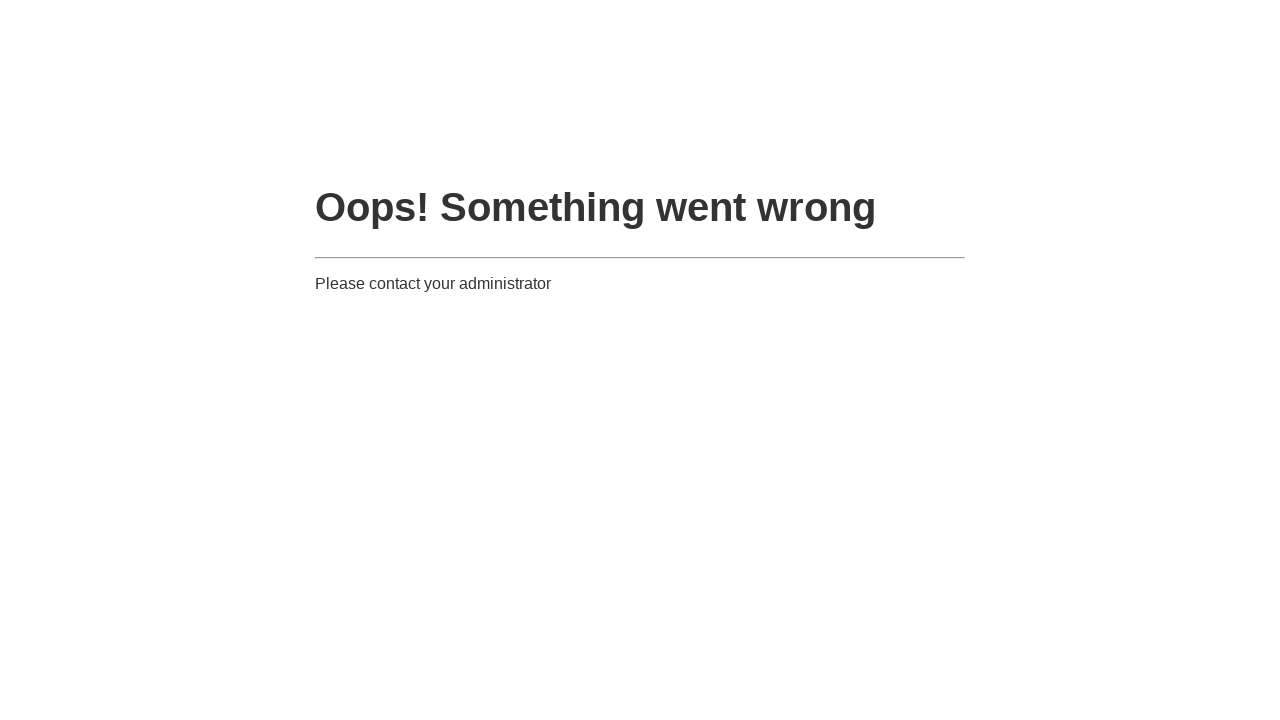

Navigated back to Flipkart using browser back button
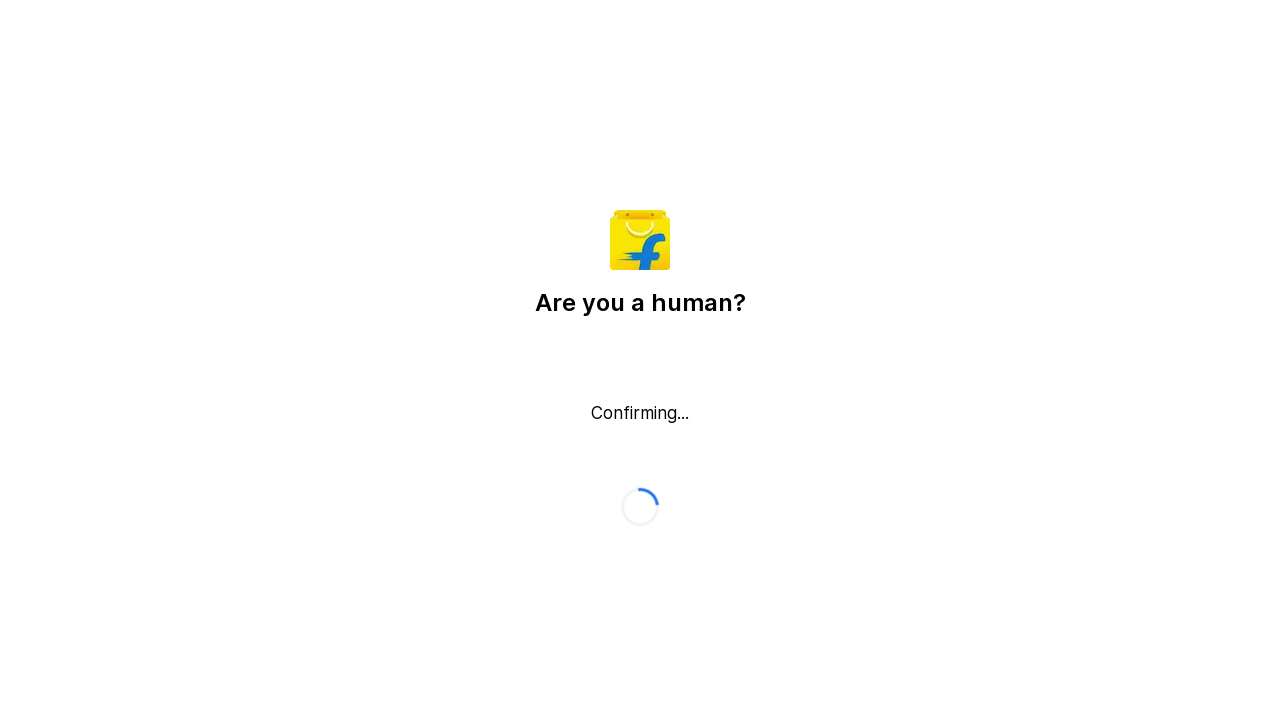

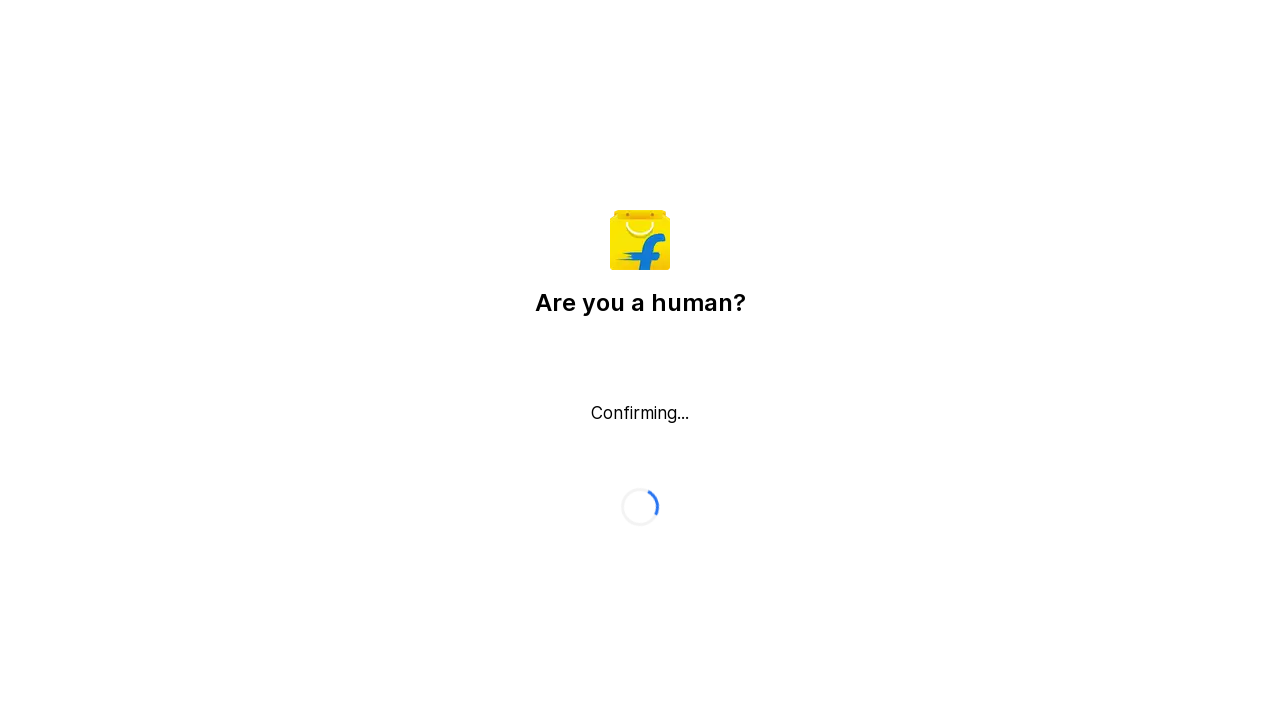